Tests registration form validation when last name field is left empty

Starting URL: https://thinking-tester-contact-list.herokuapp.com/addUser

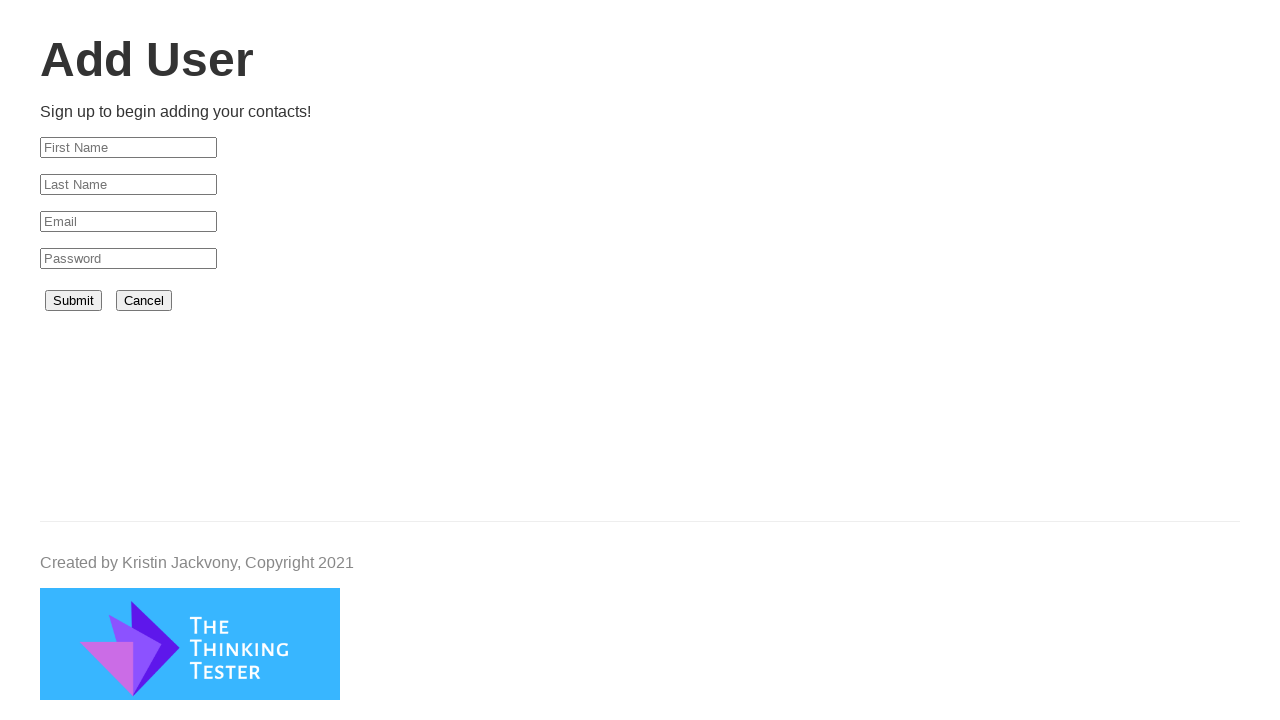

Filled first name field with 'robert' on #firstName
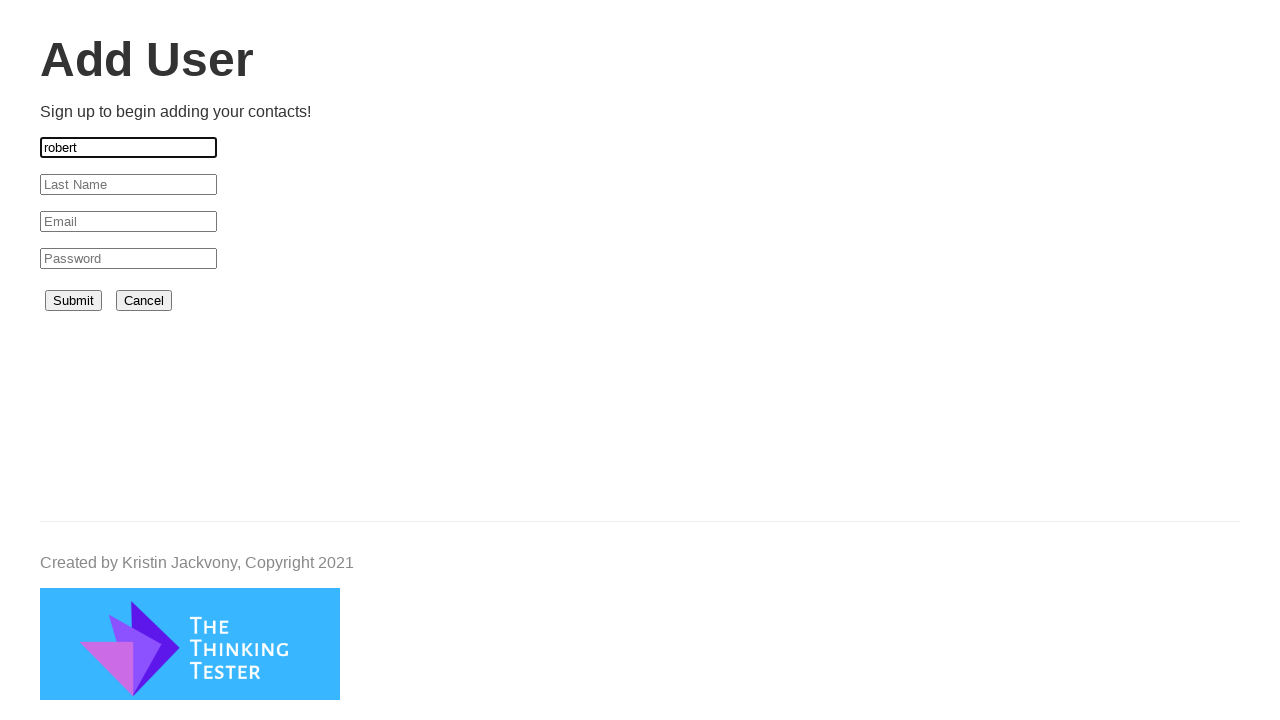

Left last name field empty on #lastName
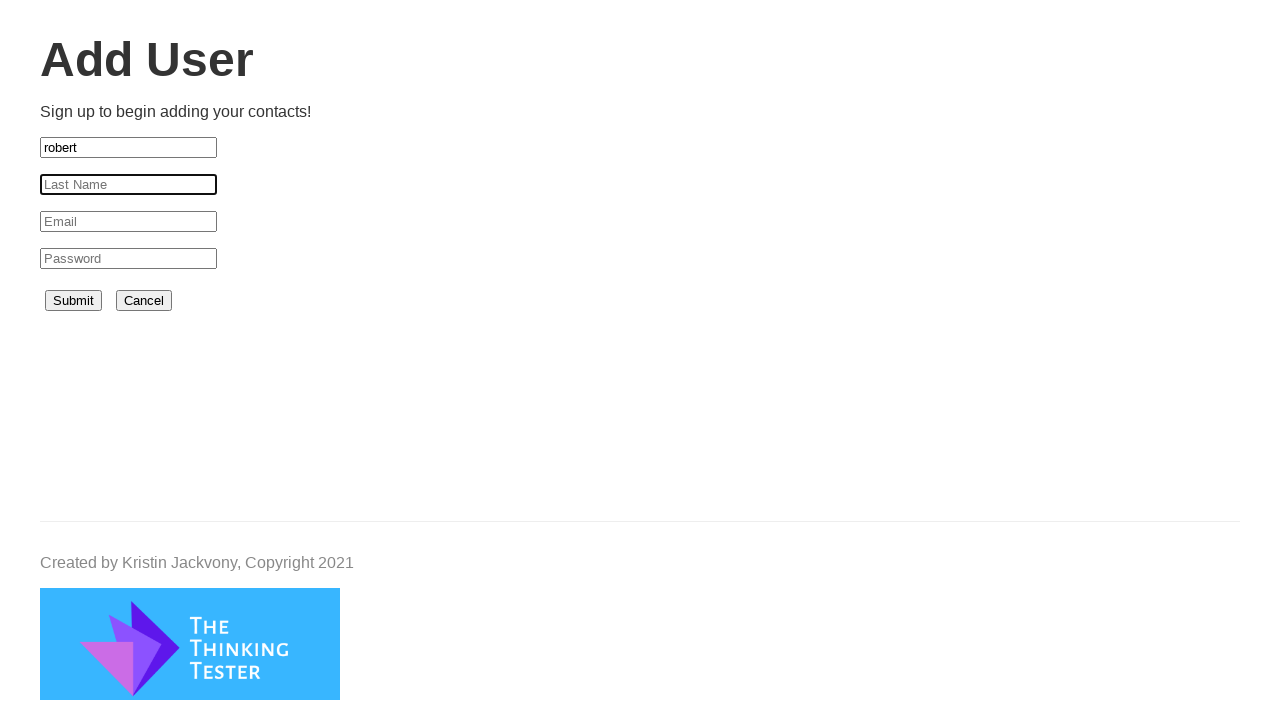

Filled email field with 'robert.smith@gmail.com' on #email
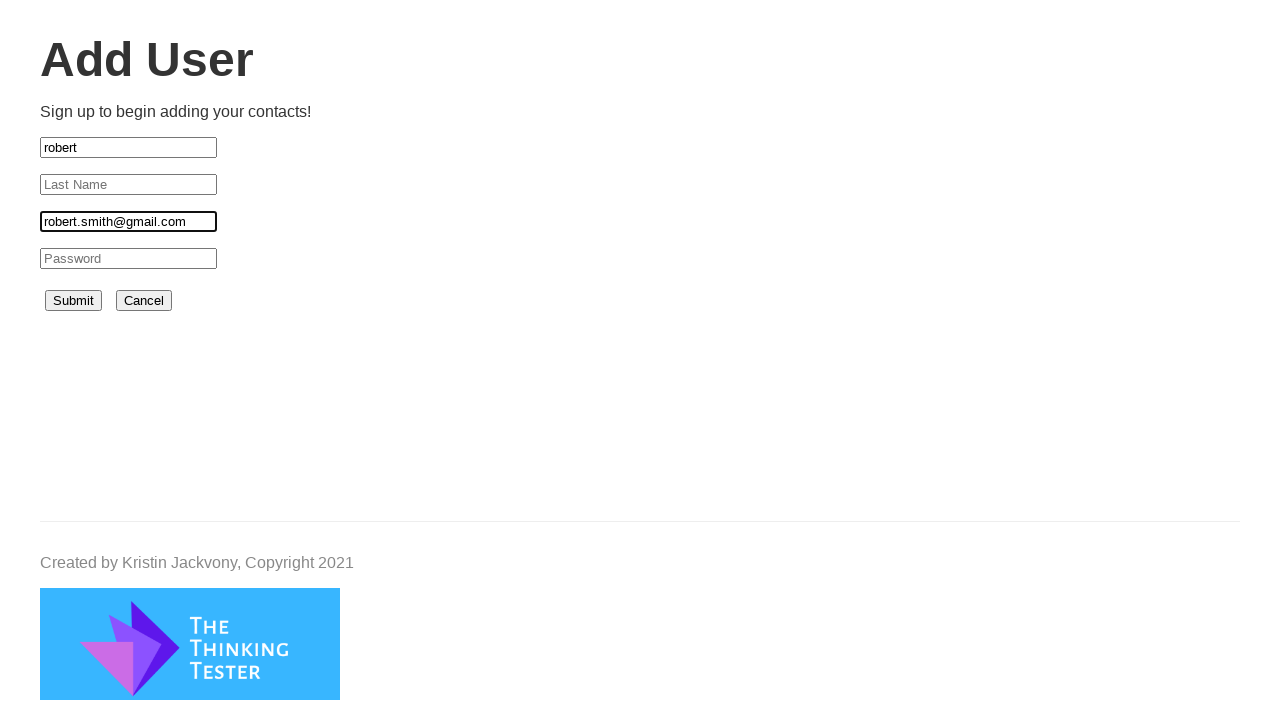

Filled password field with 'robert1234' on #password
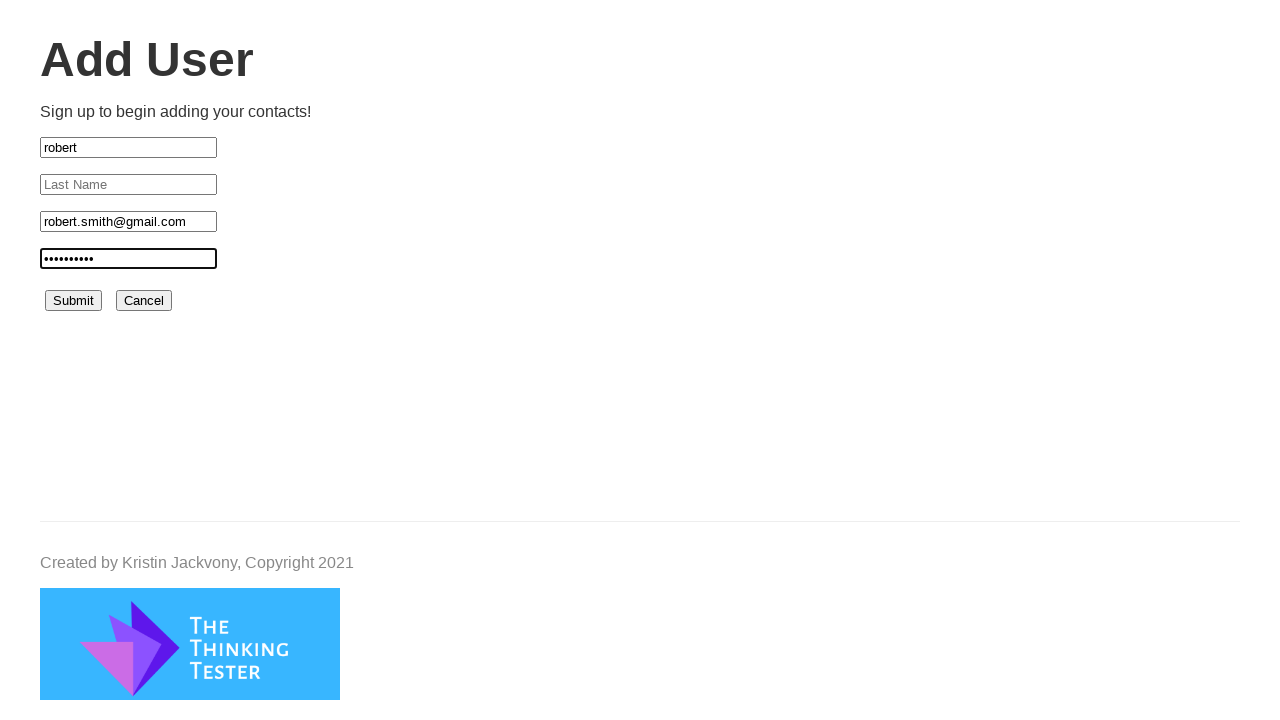

Clicked submit button to attempt registration at (74, 301) on #submit
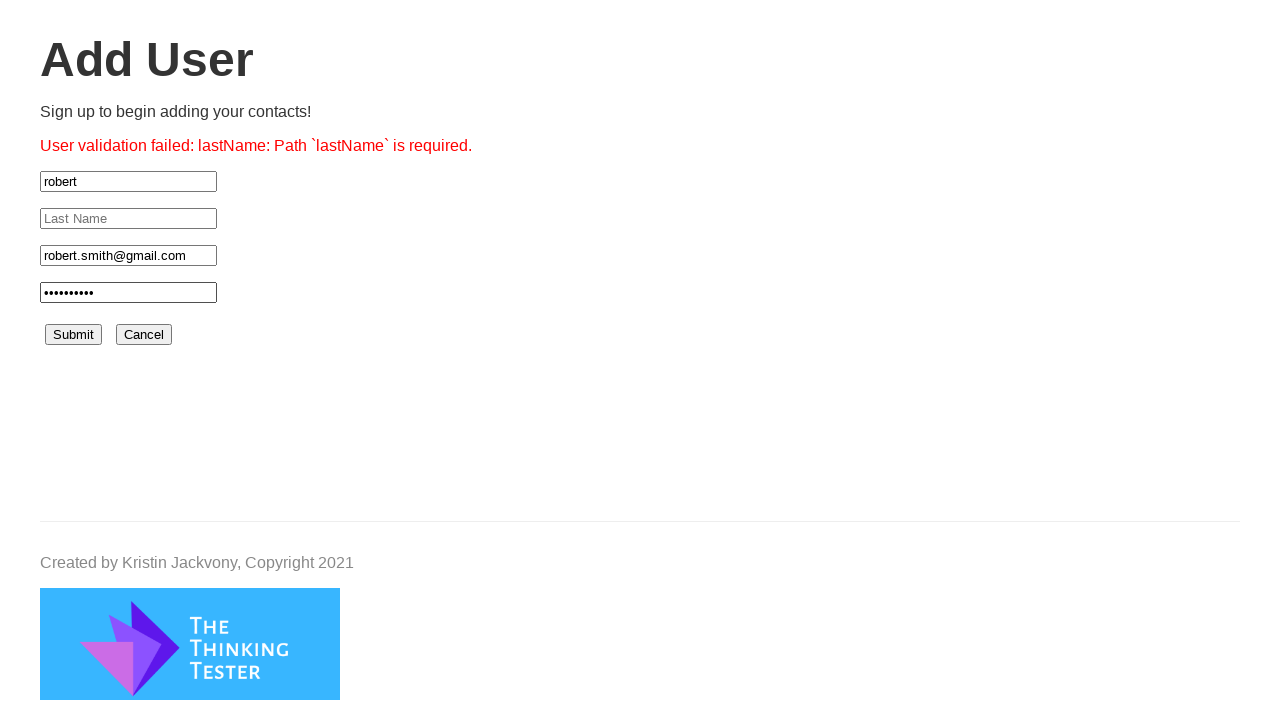

Error message appeared validating empty last name
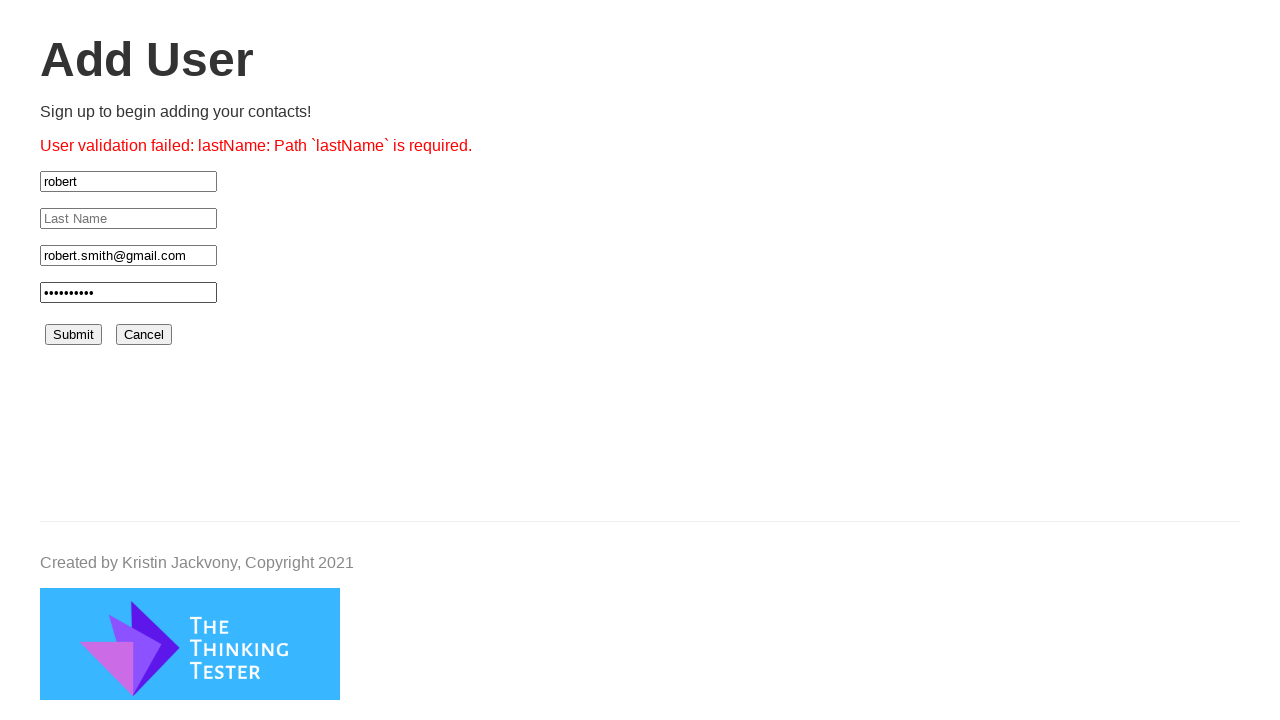

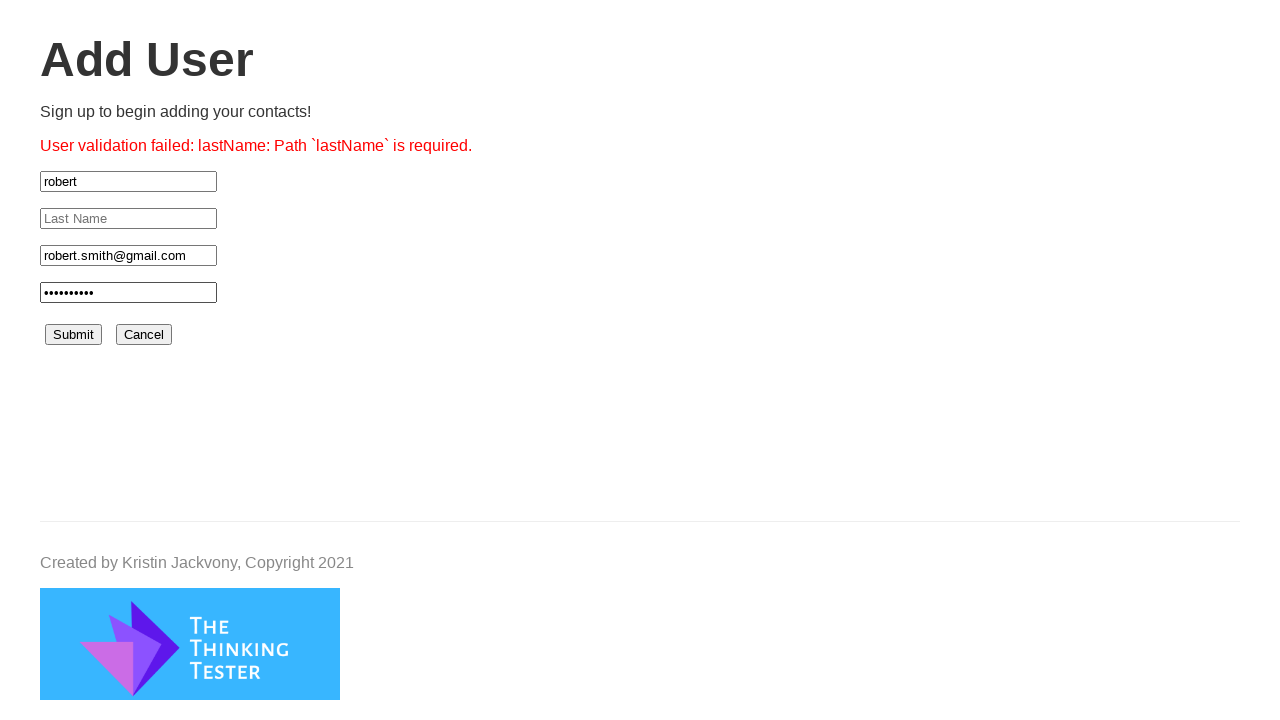